Tests navigating through Top Lists pages (Top Rated, Top Rated Esoteric, Top Hits) and verifying Shakespeare language rankings.

Starting URL: http://www.99-bottles-of-beer.net/

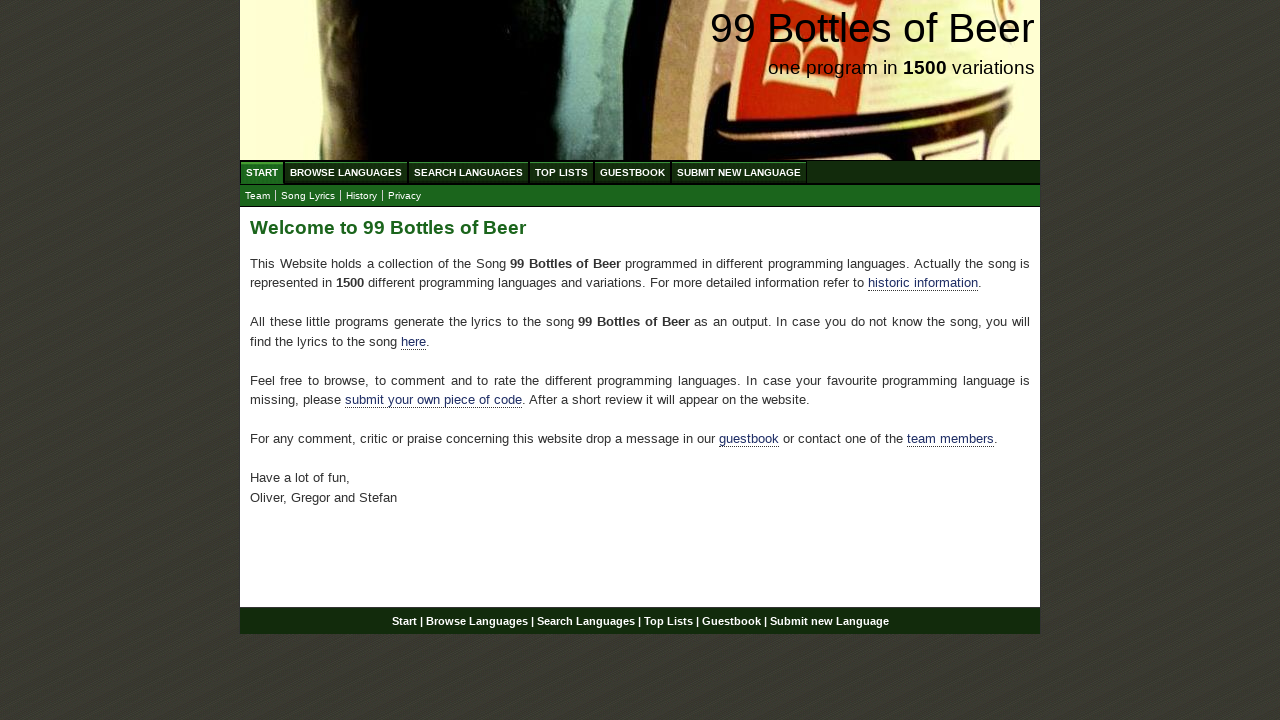

Clicked on Top Lists link at (562, 172) on text=Top Lists
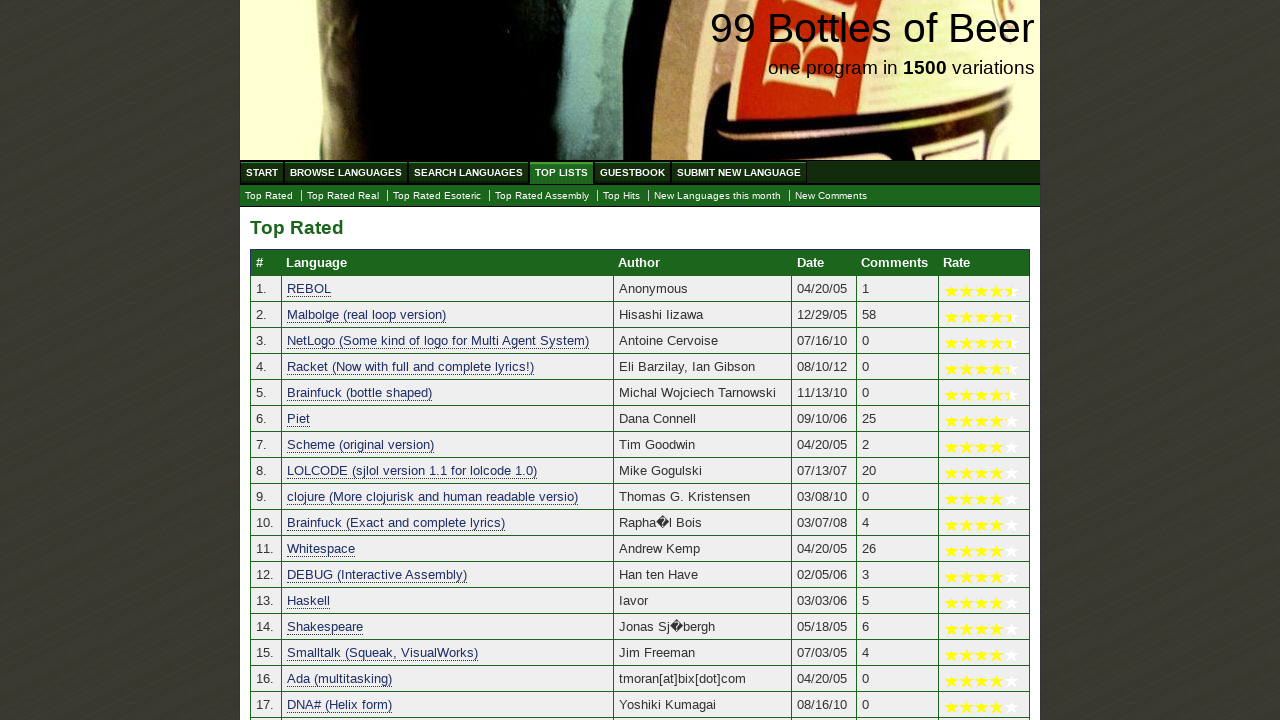

Shakespeare entry loaded in top rated list
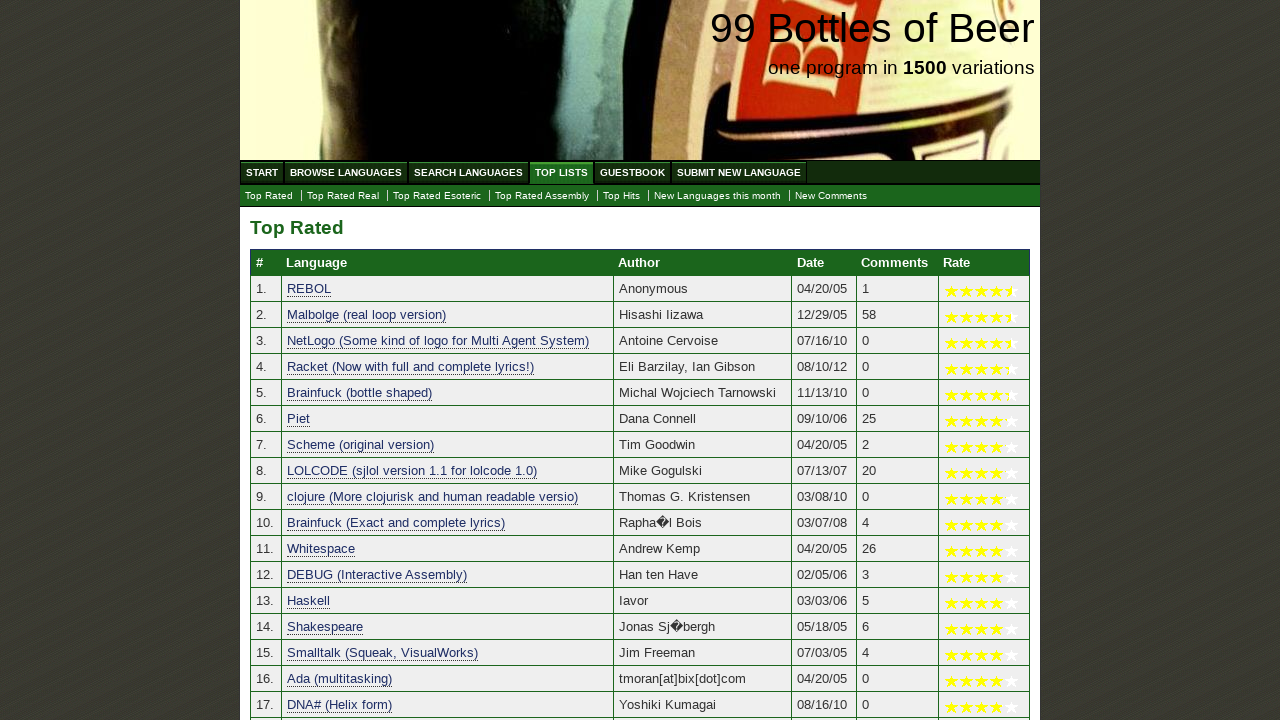

Clicked on Top Rated Esoteric link at (437, 196) on text=Top Rated Esoteric
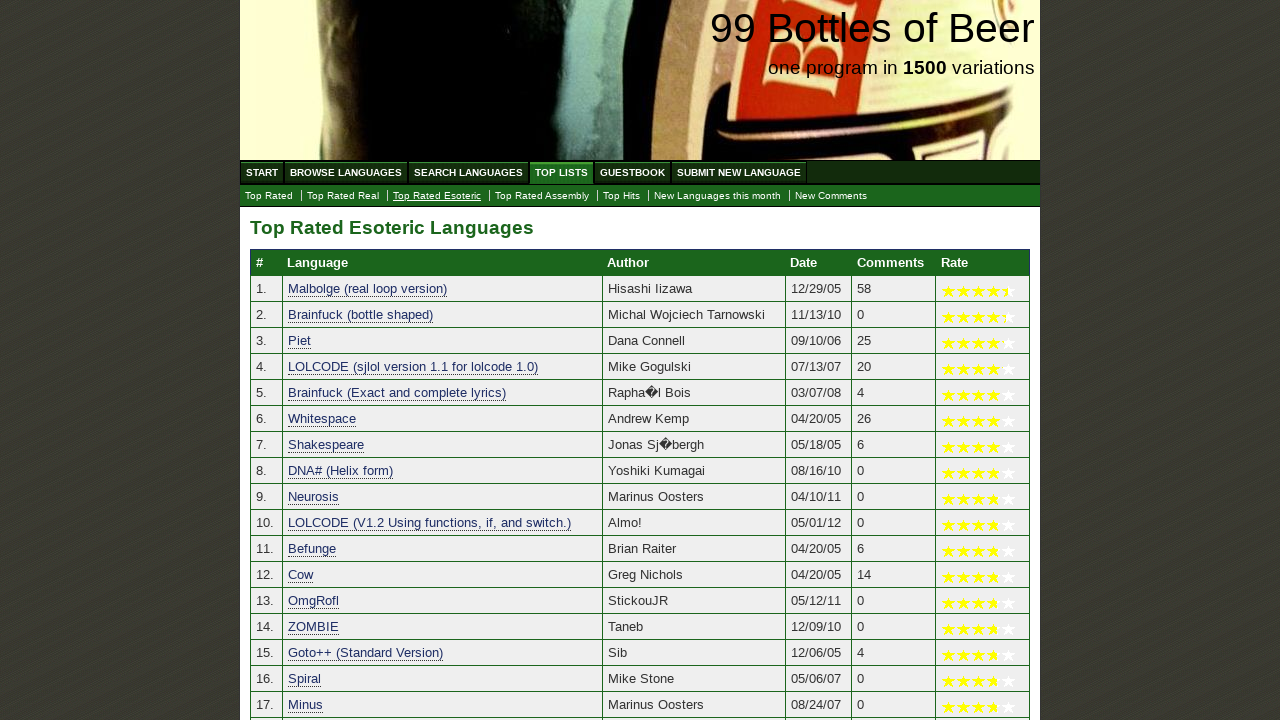

Shakespeare entry loaded in esoteric list
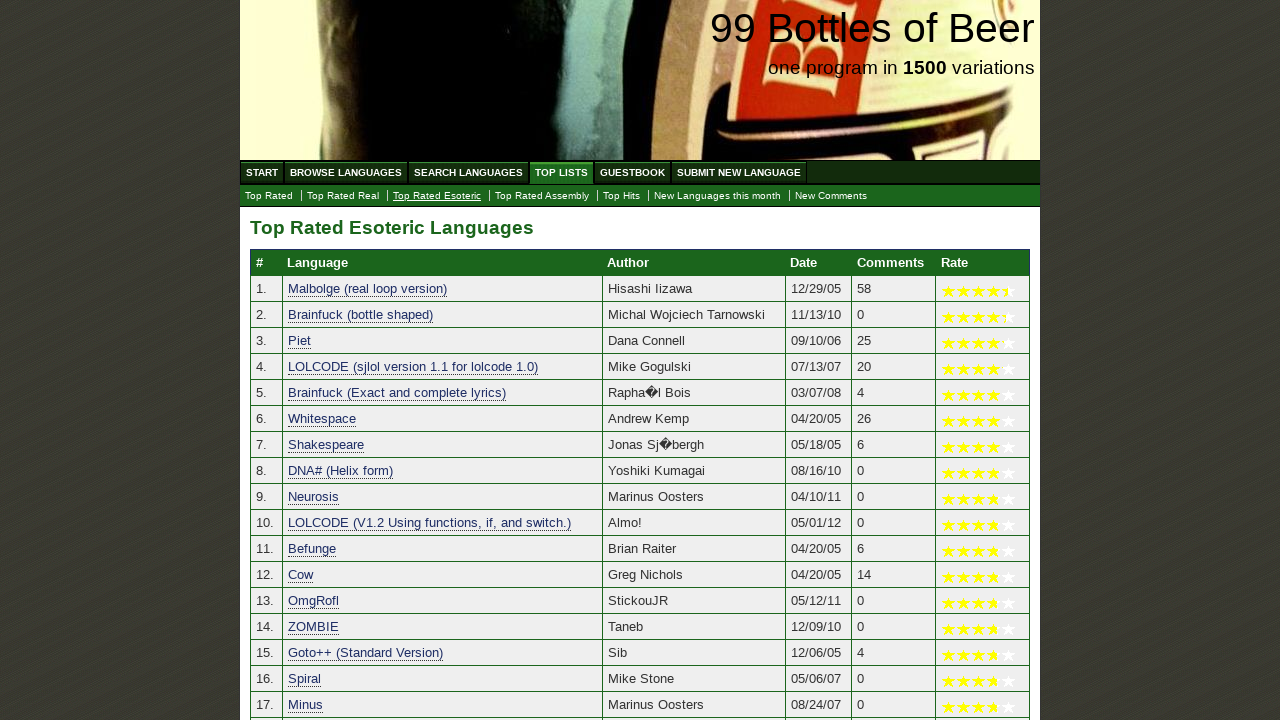

Clicked on Top Hits link at (622, 196) on text=Top Hits
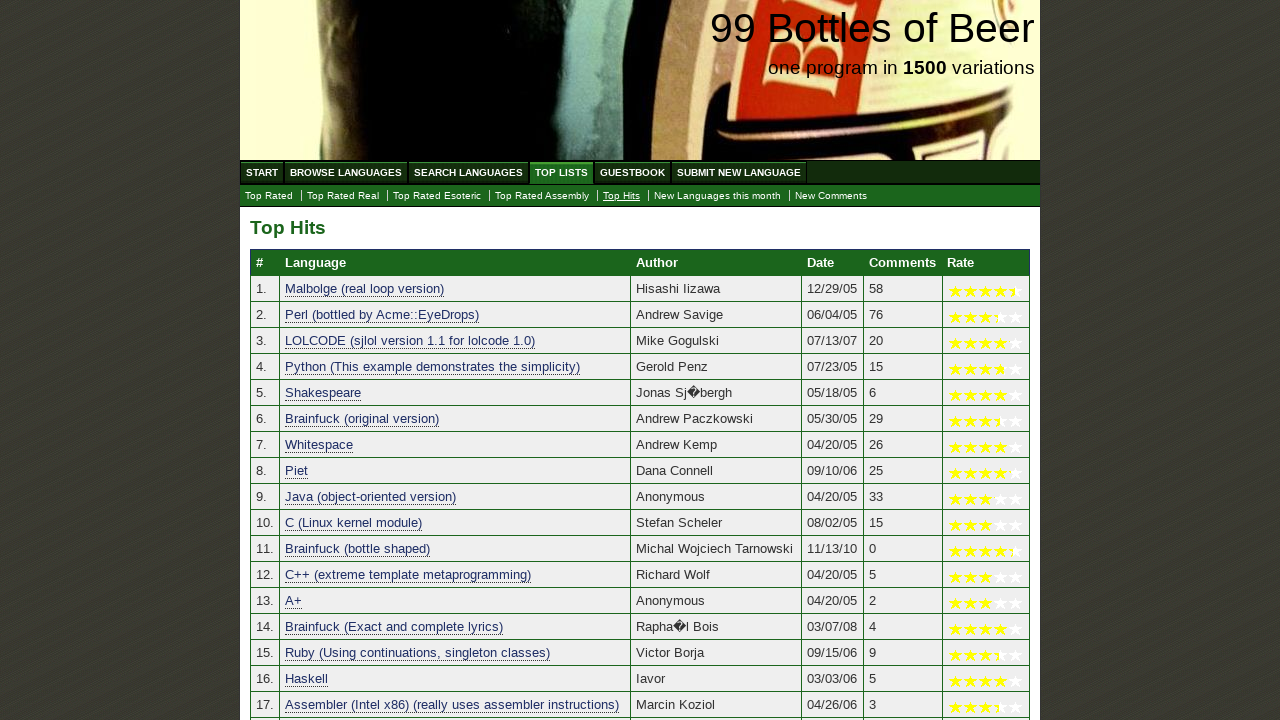

Shakespeare entry loaded in top hits list
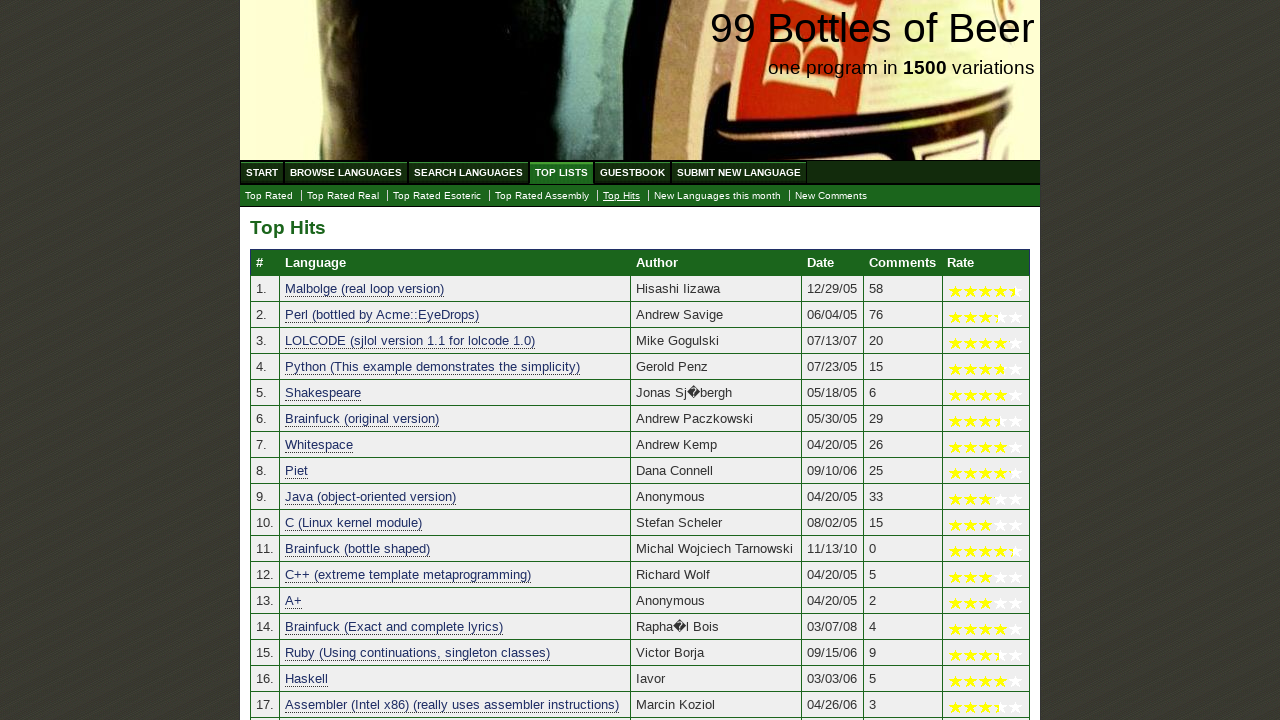

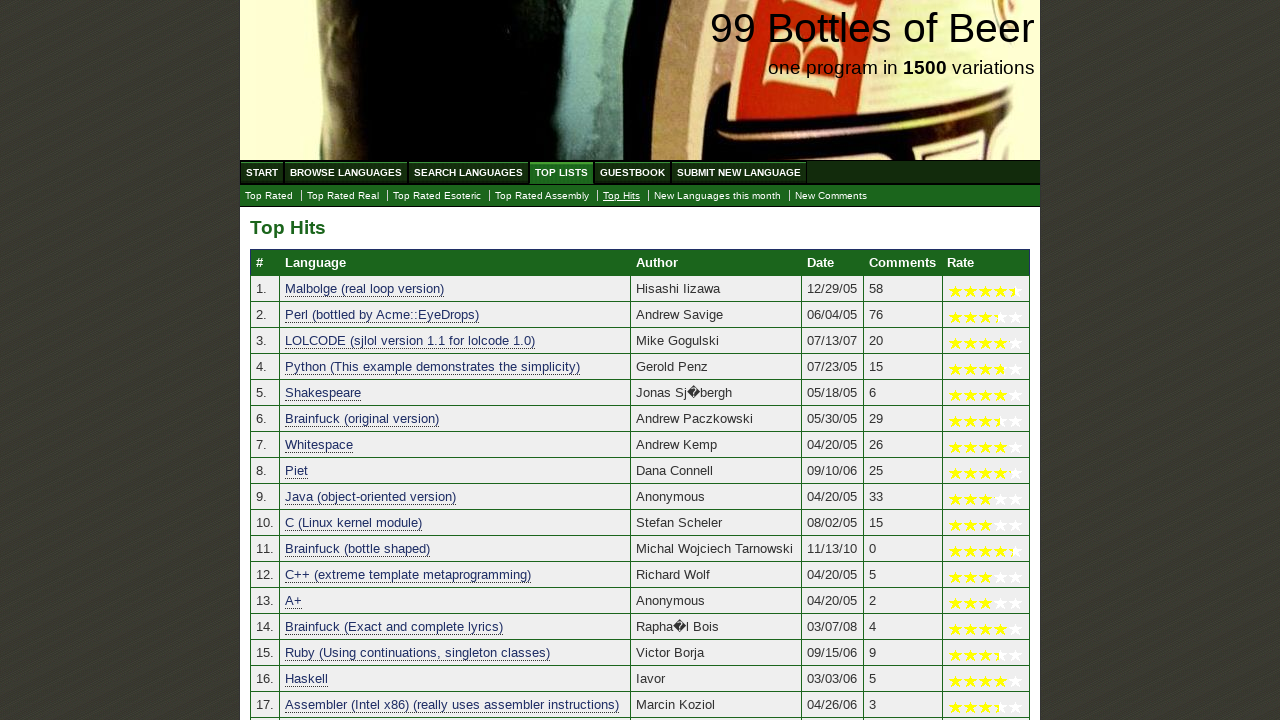